Tests the user registration flow by clicking the Register link, filling out the complete registration form with personal information, and submitting to create a new account.

Starting URL: https://parabank.parasoft.com/parabank/index.htm

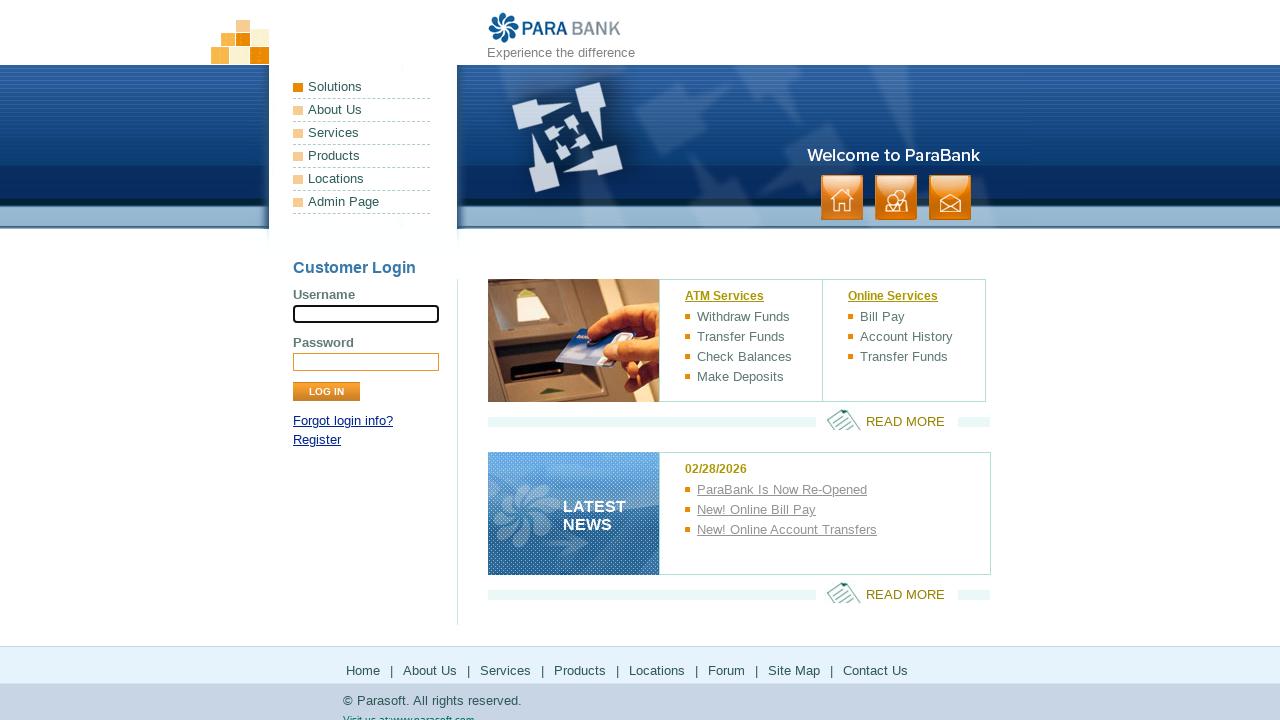

Navigated to ParaBank home page
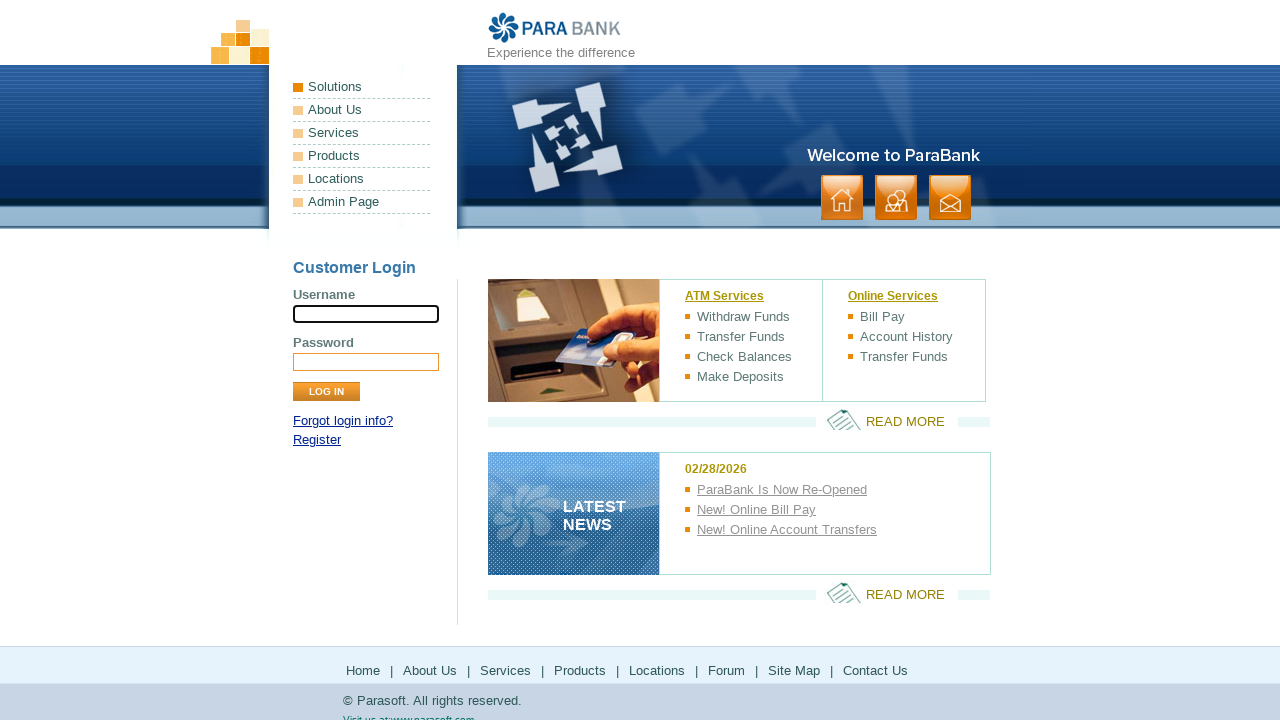

Clicked on Register link at (317, 440) on xpath=//a[text()='Register']
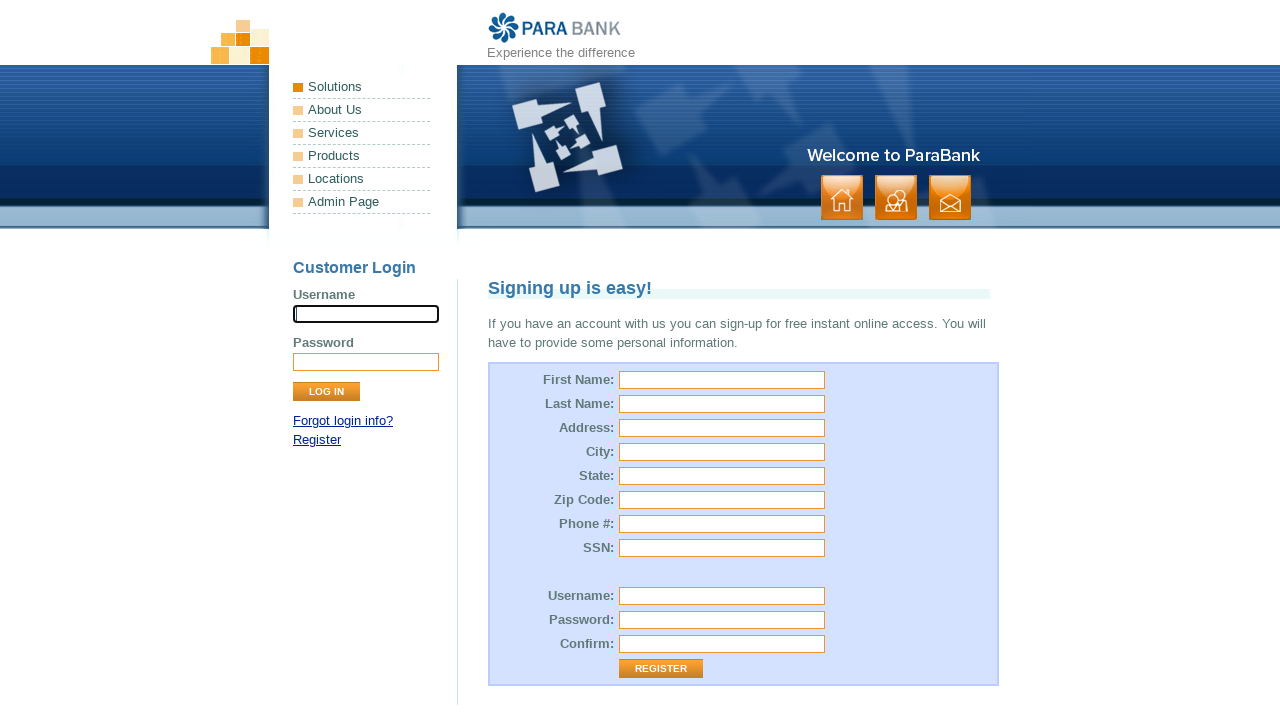

Filled First Name field with 'MaryT' on #customer\.firstName
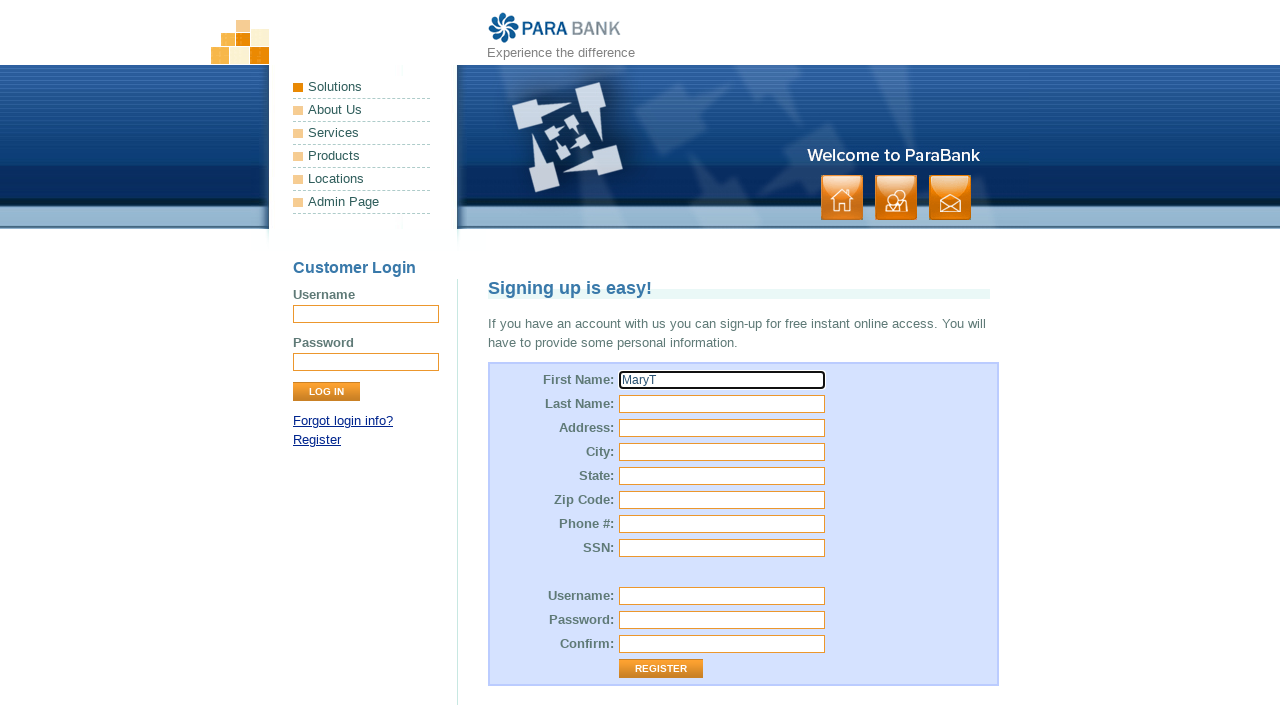

Filled Last Name field with 'SmithW' on #customer\.lastName
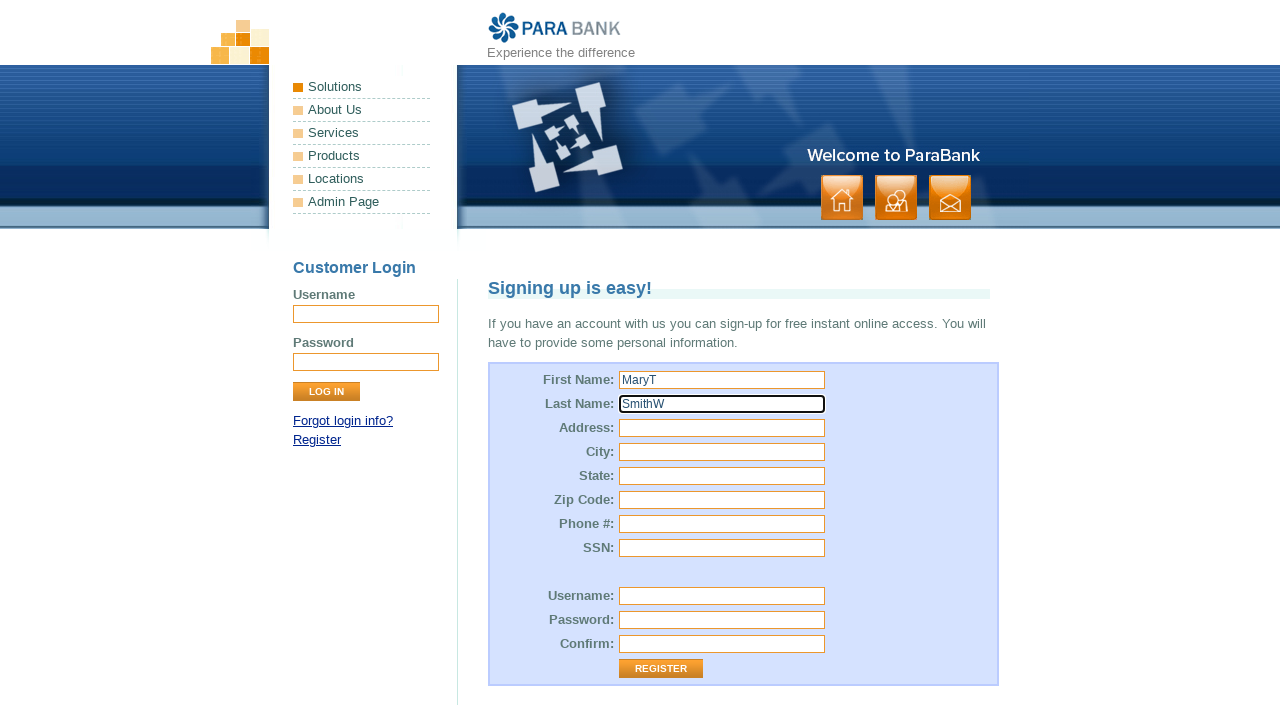

Filled Street Address field with '456 Oak Ave' on #customer\.address\.street
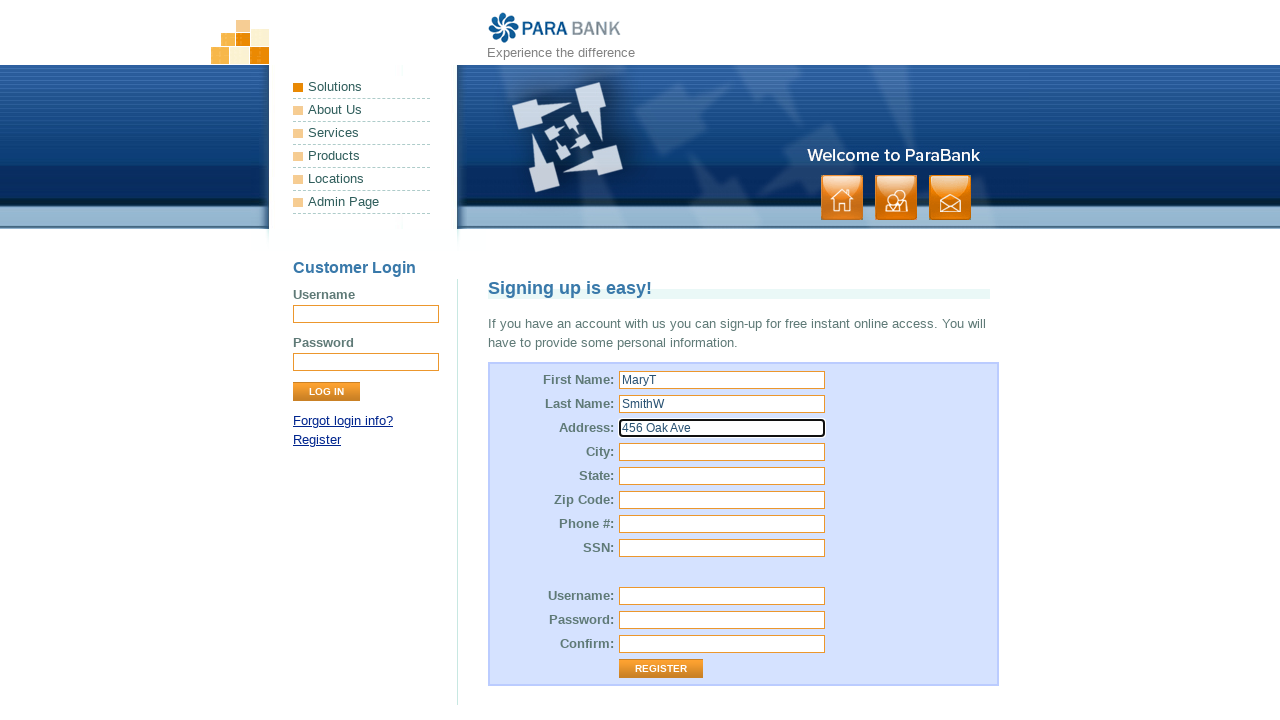

Filled City field with 'Austin' on #customer\.address\.city
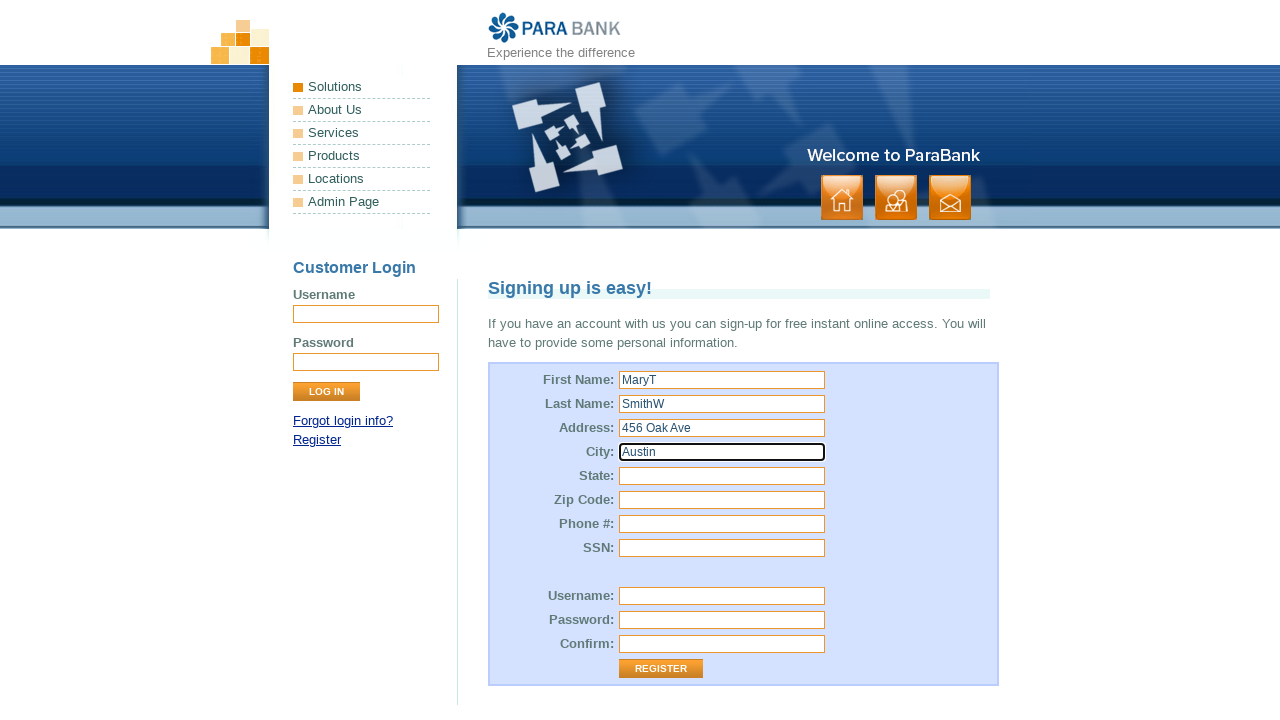

Filled State field with 'Texas' on #customer\.address\.state
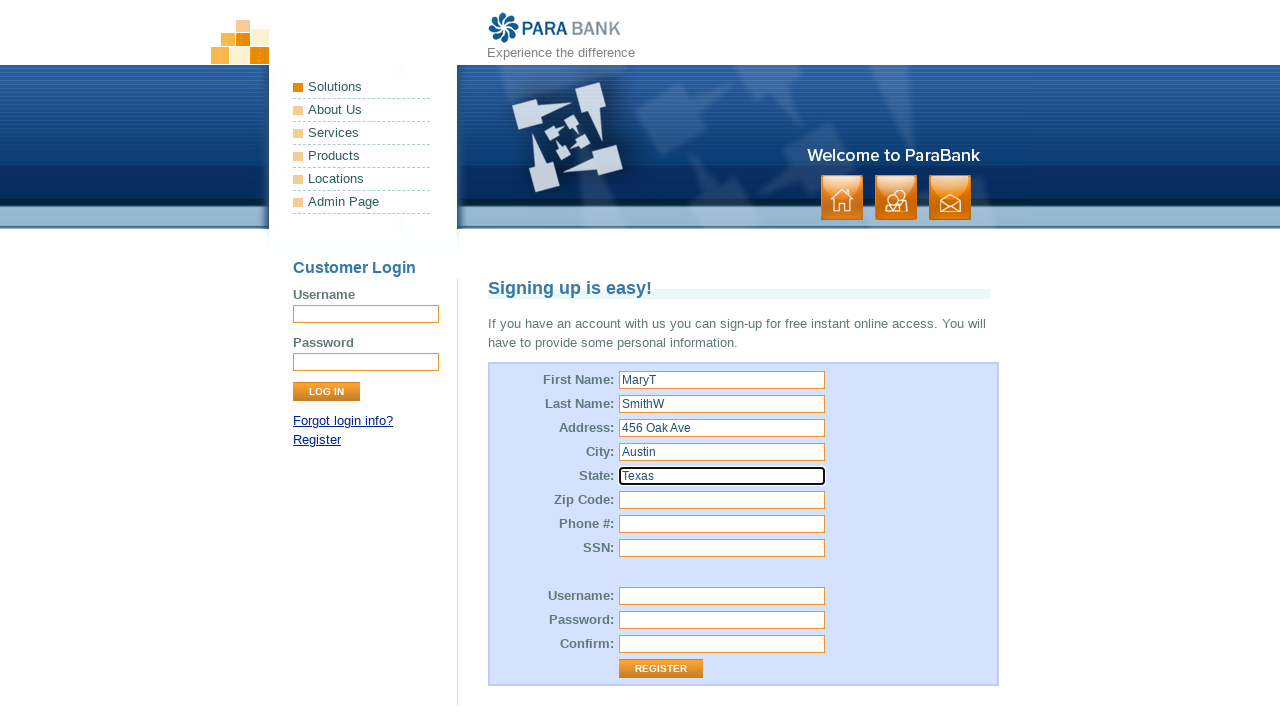

Filled Zip Code field with '78701' on #customer\.address\.zipCode
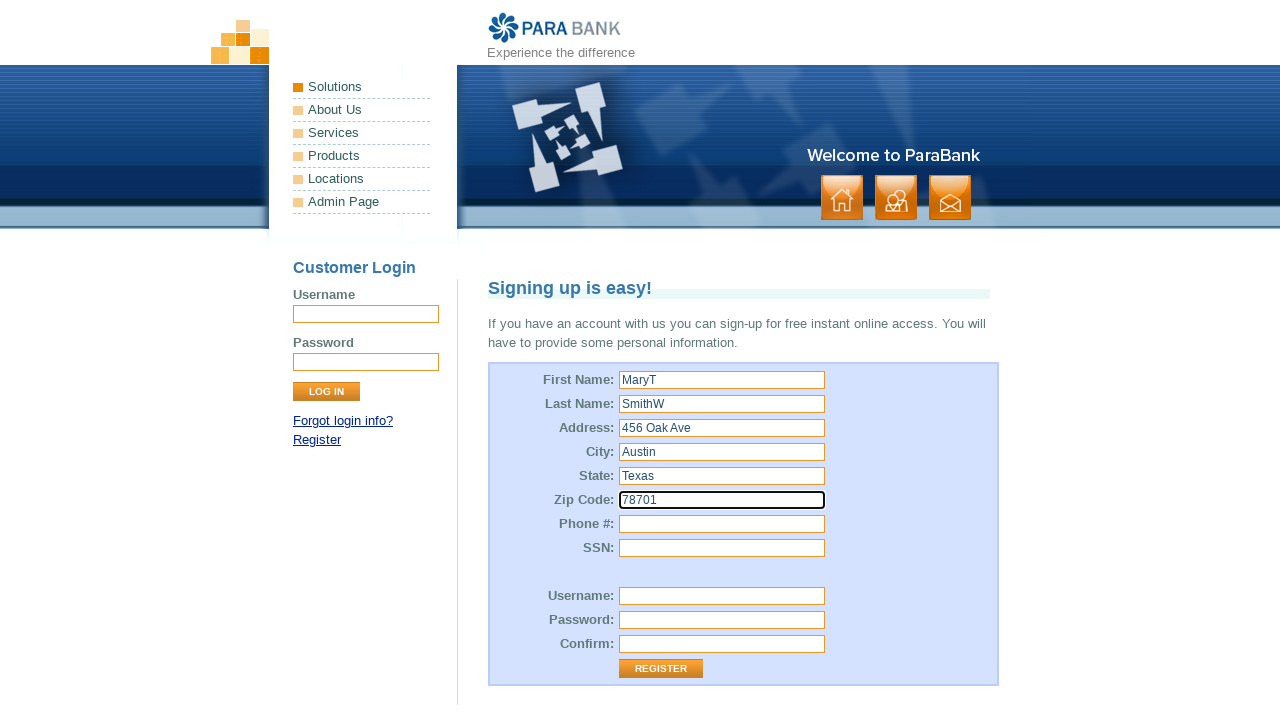

Filled Phone Number field with '5125559876' on #customer\.phoneNumber
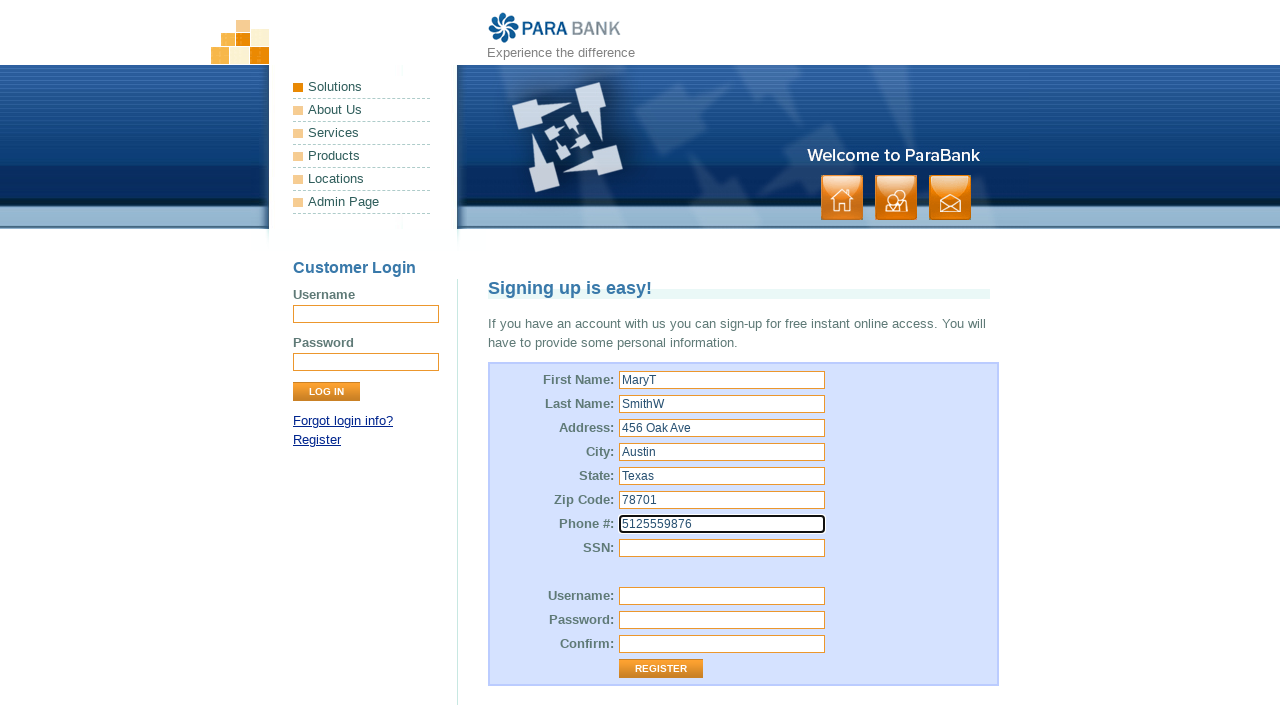

Filled SSN field with '987654321' on #customer\.ssn
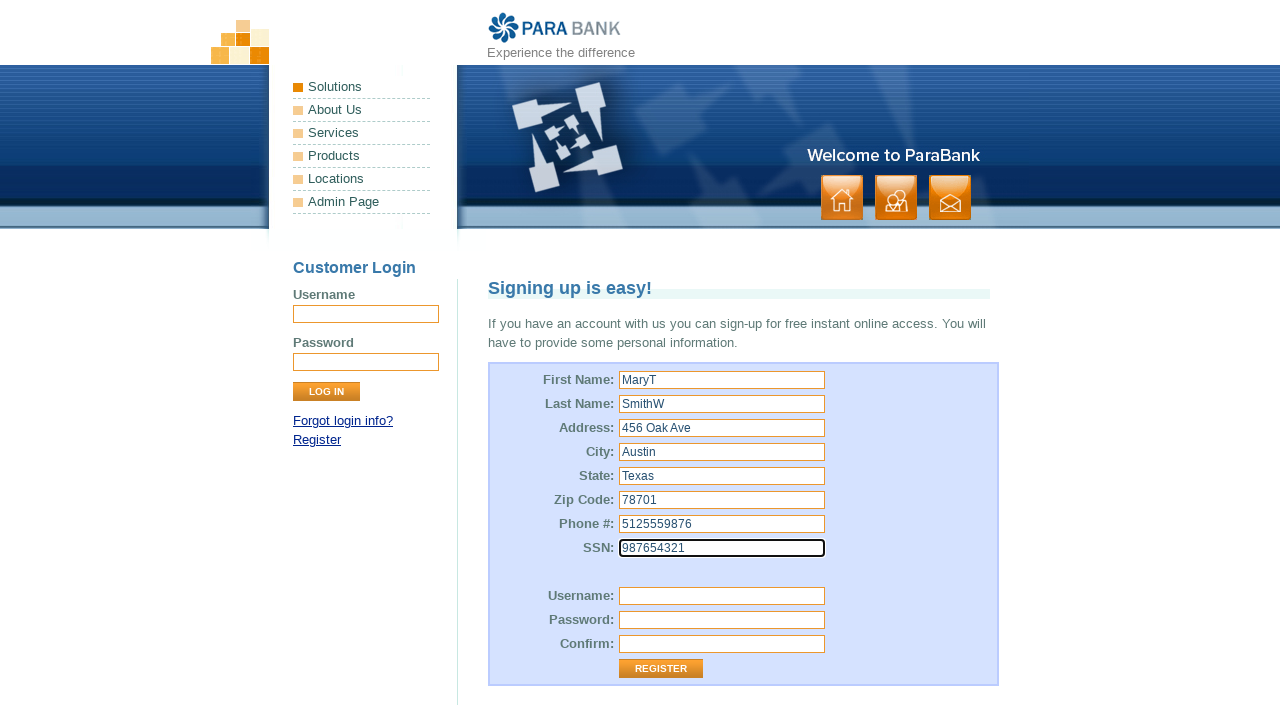

Filled Username field with 'newuser3P8q' on #customer\.username
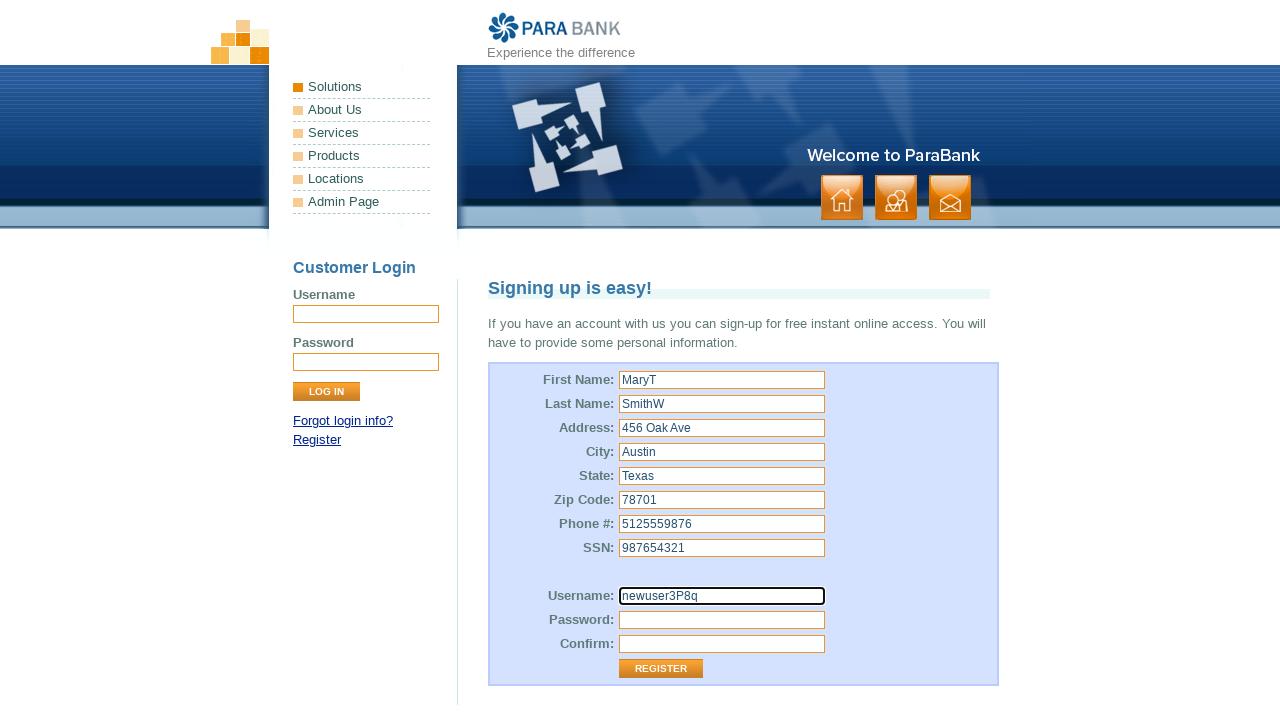

Filled Password field with 'MyPass456!' on #customer\.password
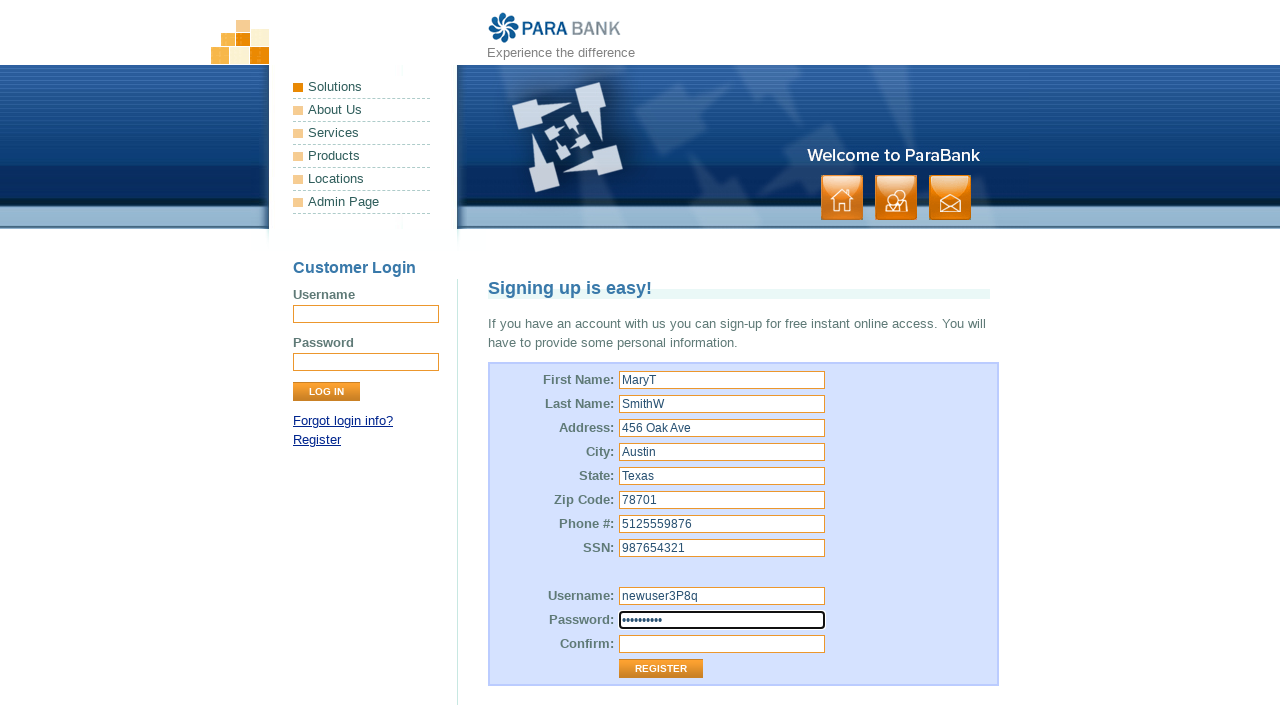

Filled Confirm Password field with 'MyPass456!' on #repeatedPassword
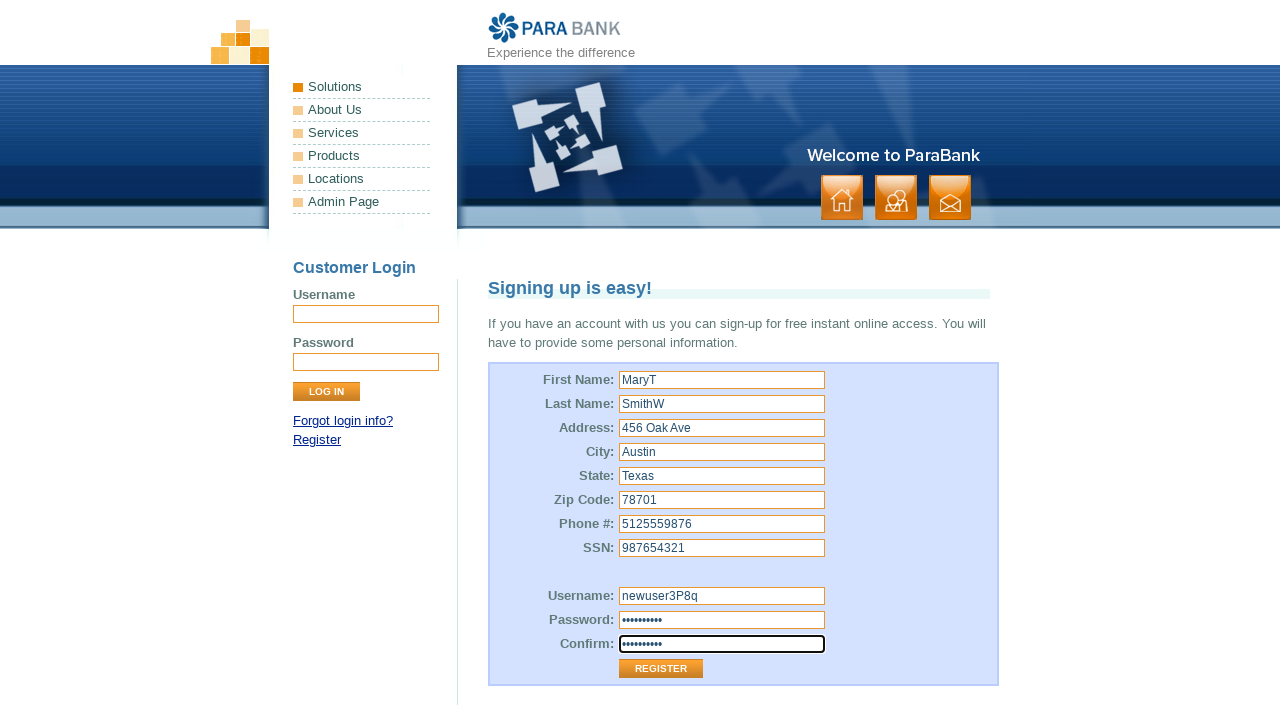

Clicked Register button to submit registration form at (661, 669) on xpath=//input[@value='Register']
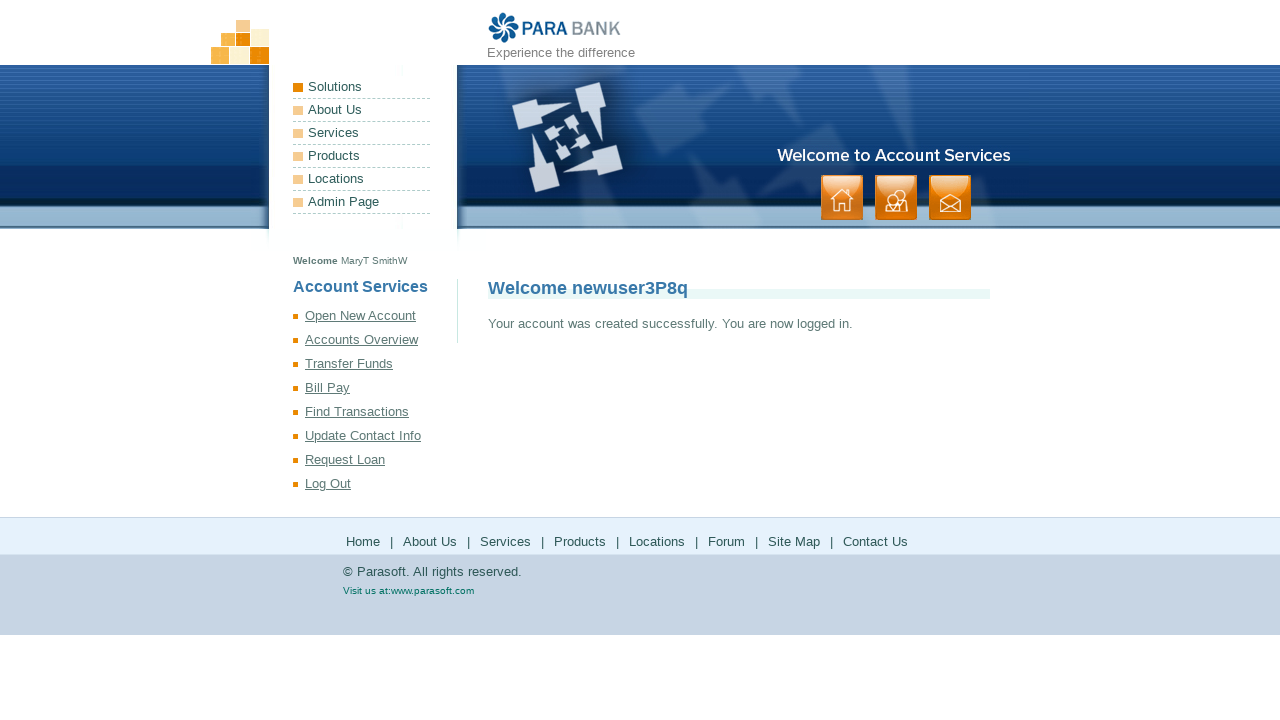

Account creation success message displayed
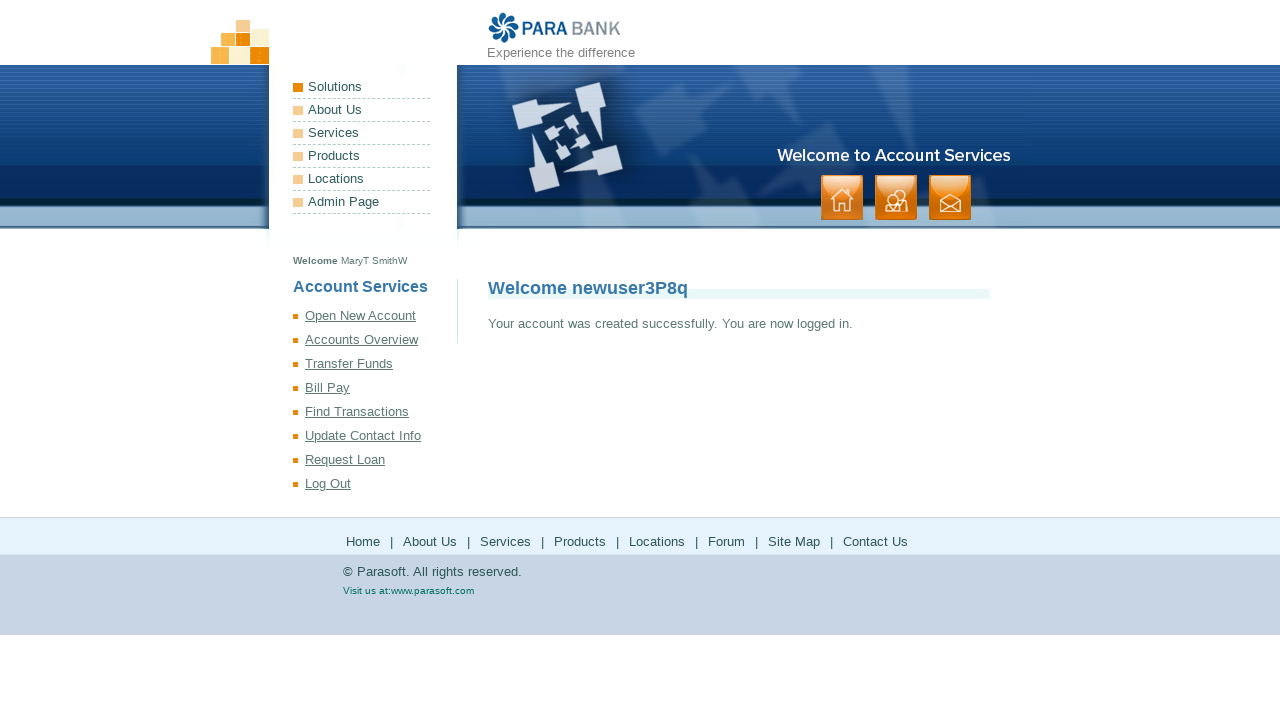

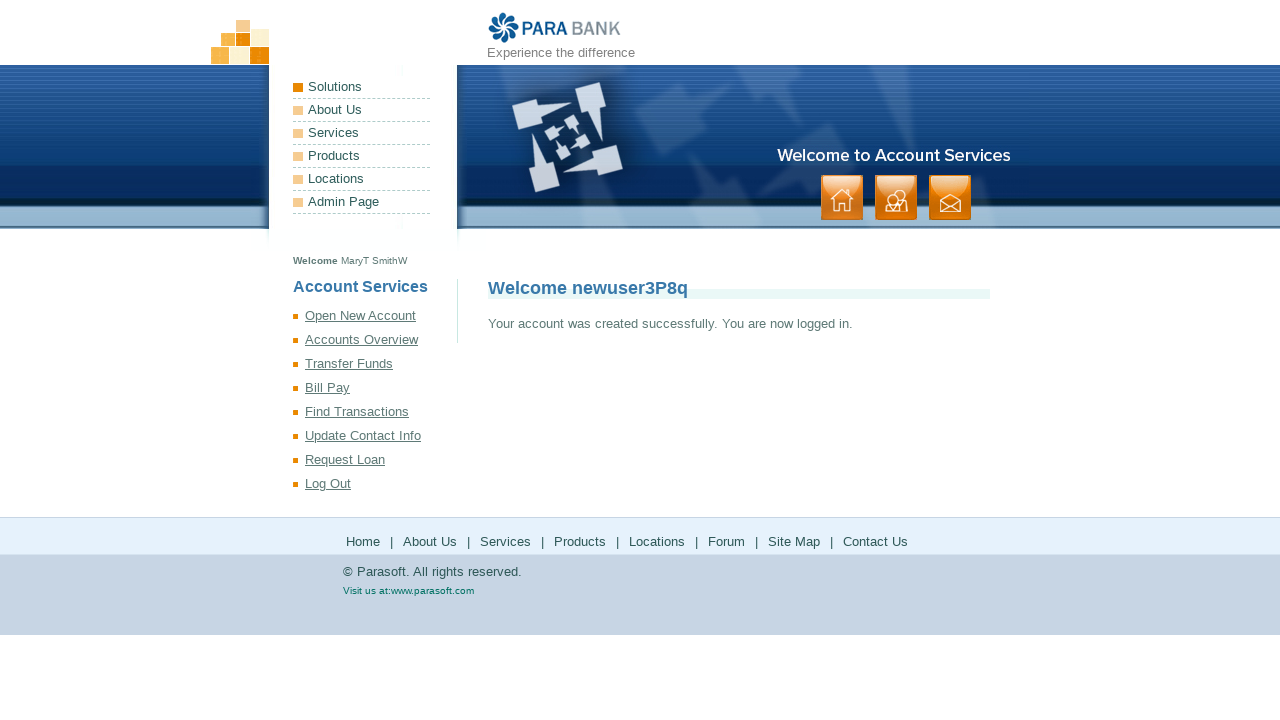